Tests login form validation by entering invalid credentials and verifying that appropriate error messages are displayed

Starting URL: http://login2.nextbasecrm.com/

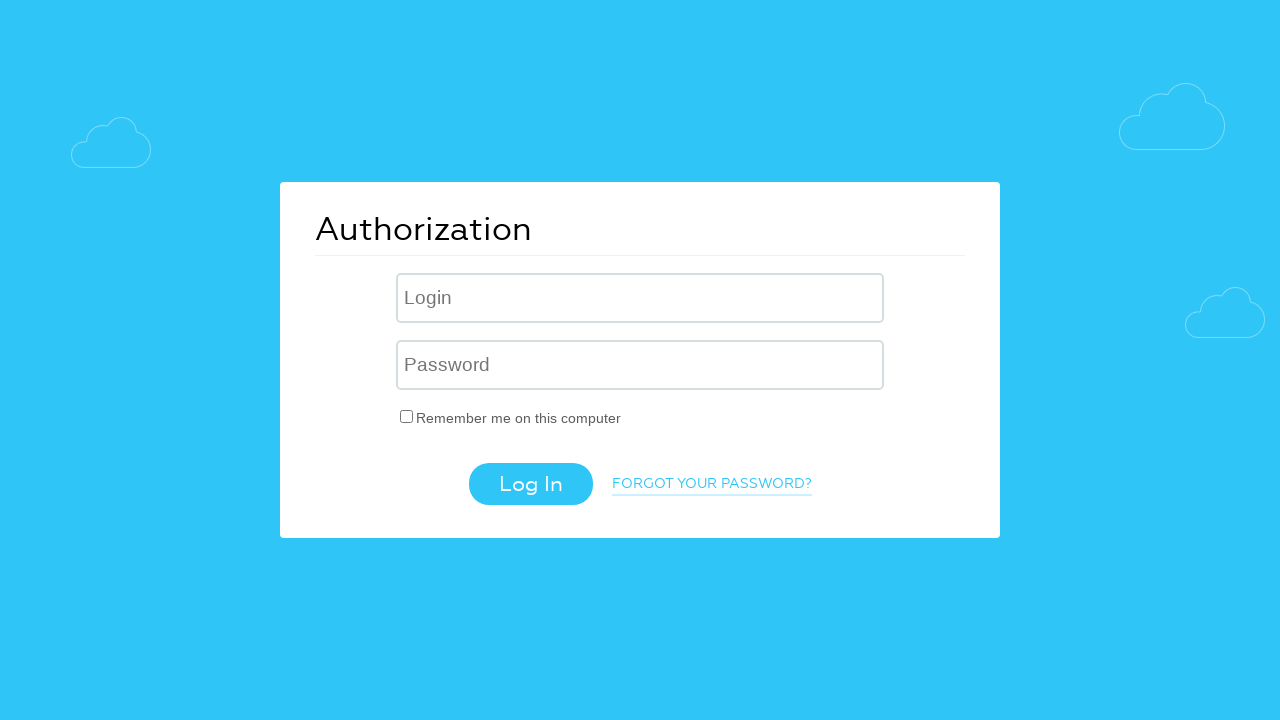

Filled username field with 'helpdesk4555@cybertekschool.com' on input[name='USER_LOGIN']
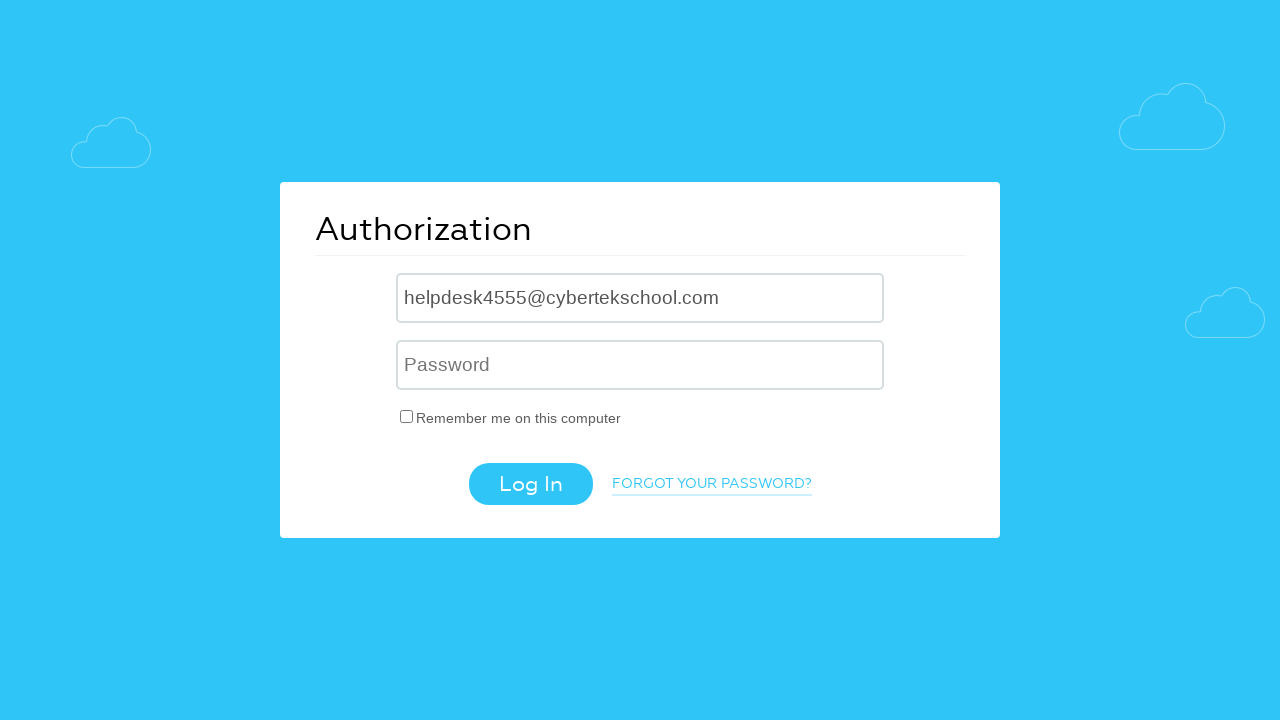

Filled password field with invalid password on input[name='USER_PASSWORD']
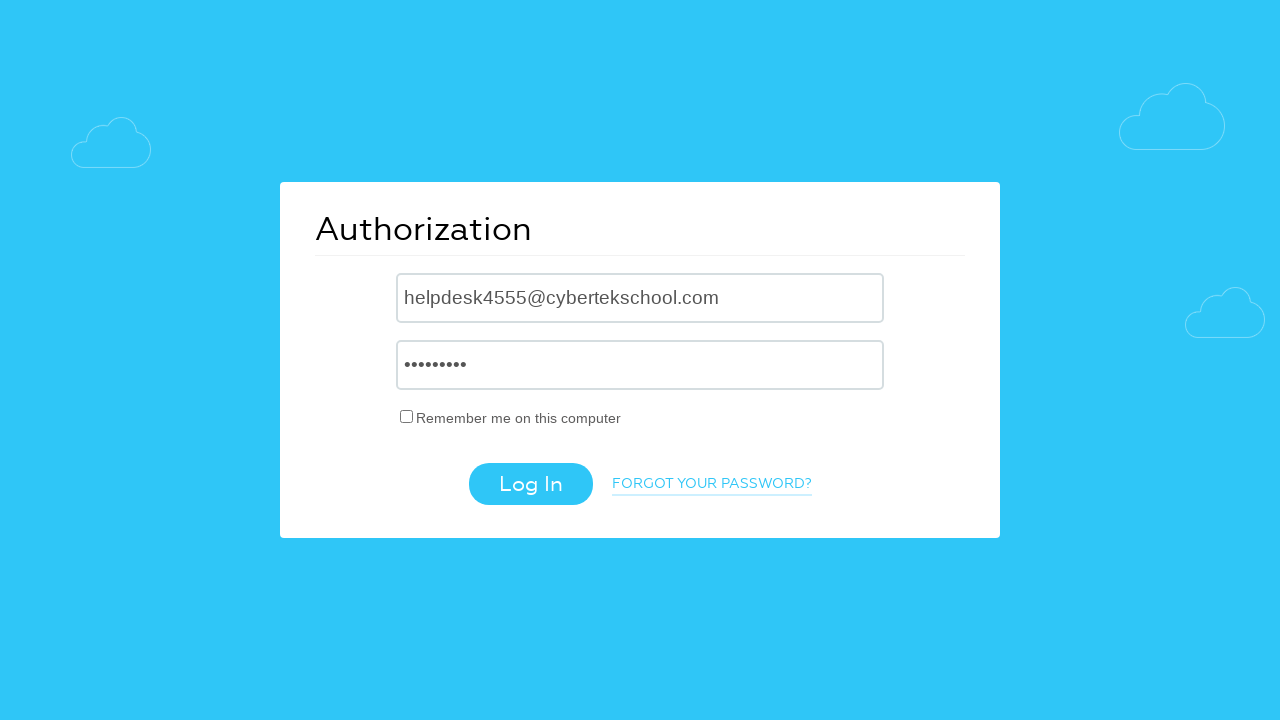

Clicked login button at (530, 484) on .login-btn
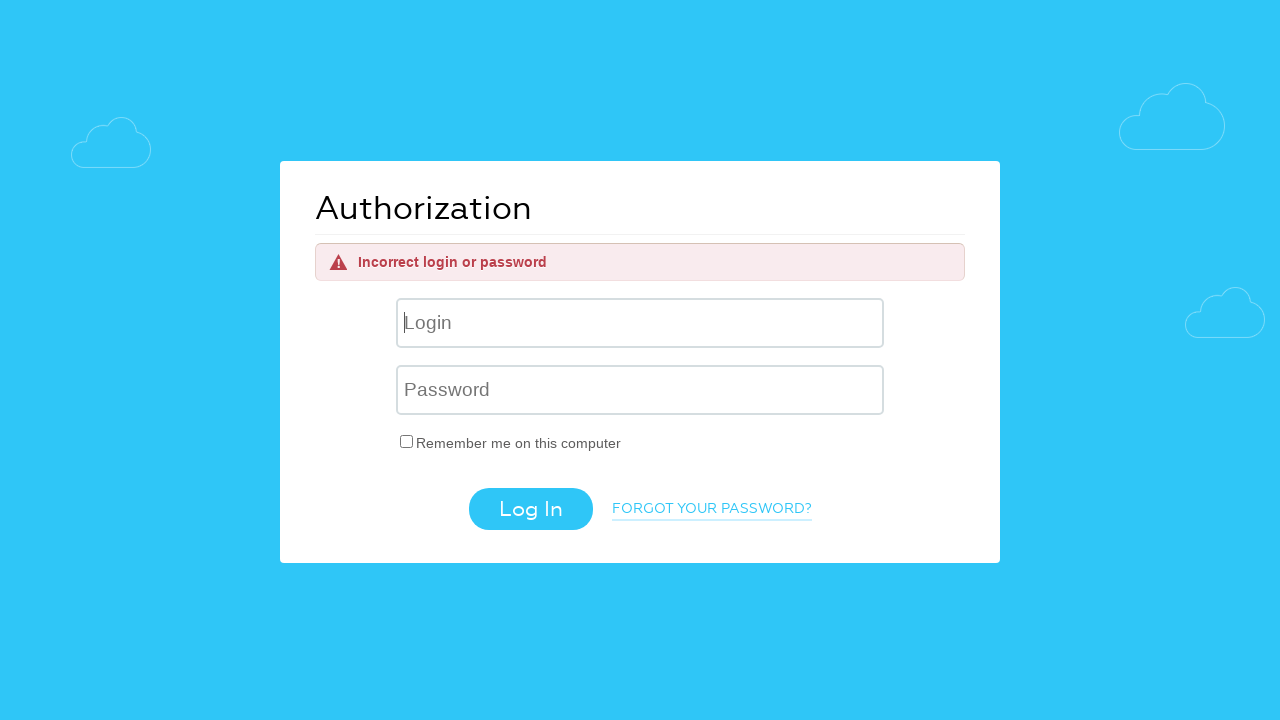

Error message appeared verifying invalid credentials rejection
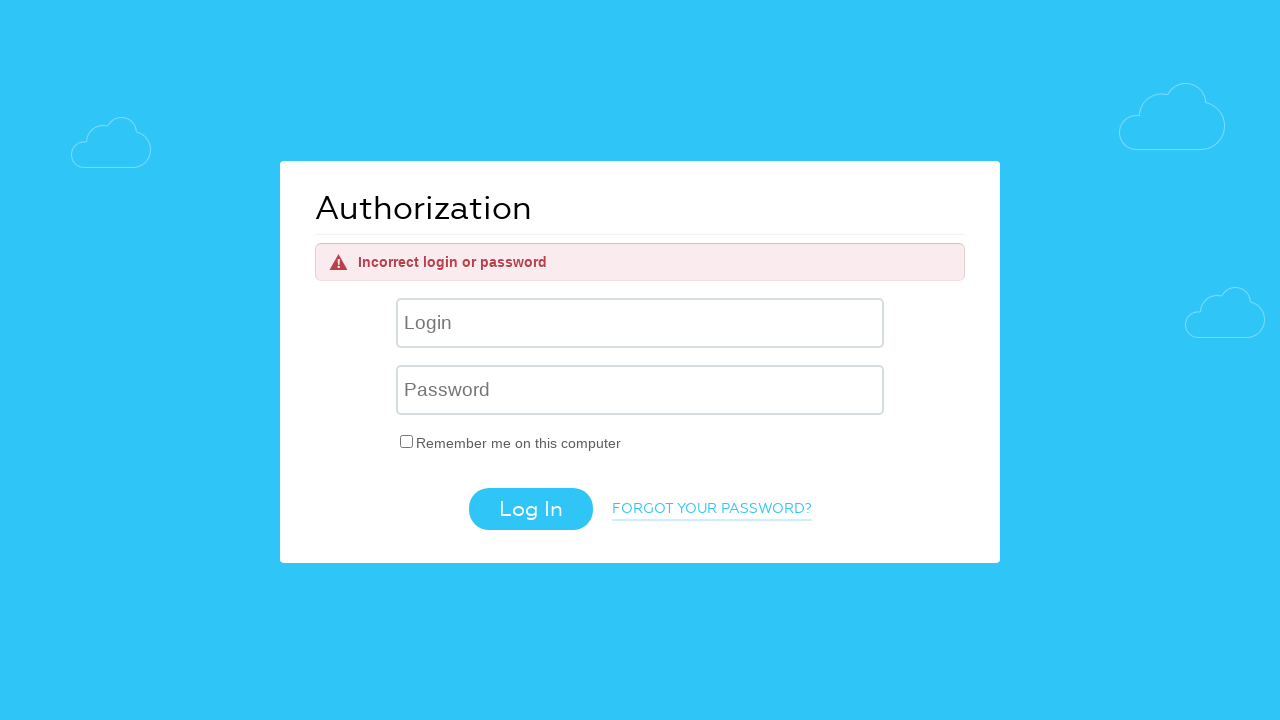

Cleared username field for next test iteration on input[name='USER_LOGIN']
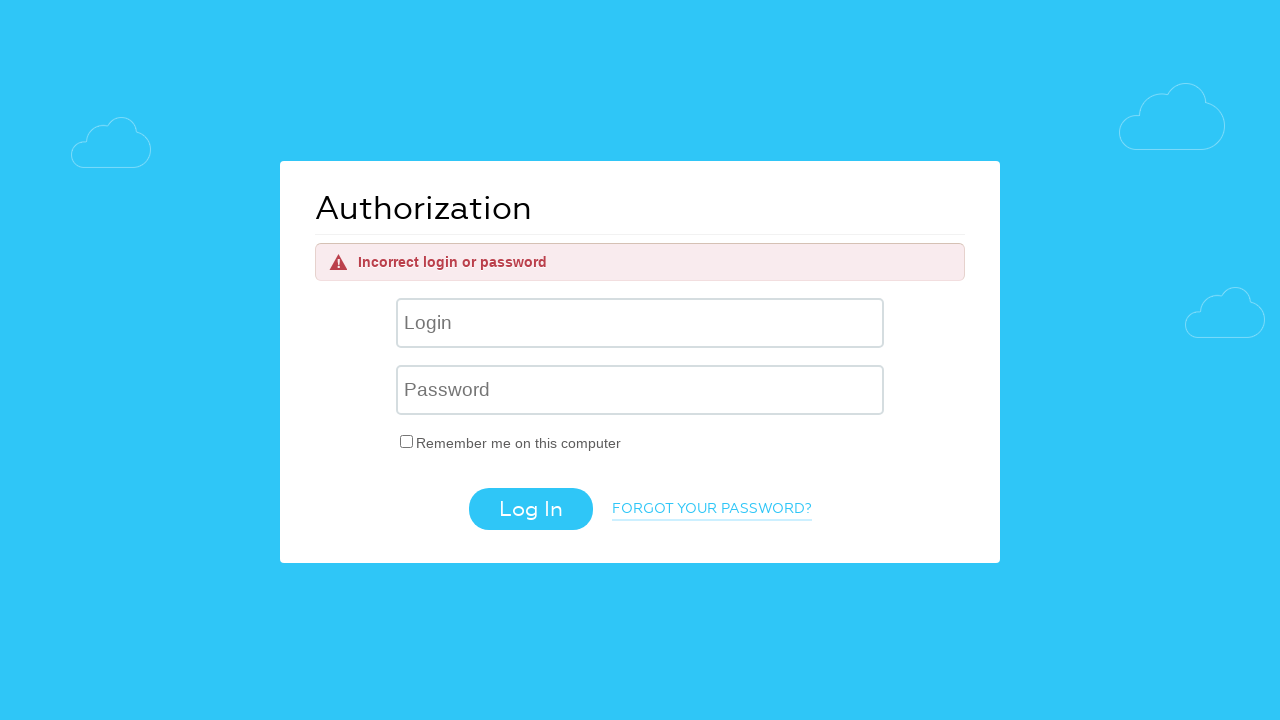

Filled username field with 'aaaaaabbbbcccc@gmail.com' on input[name='USER_LOGIN']
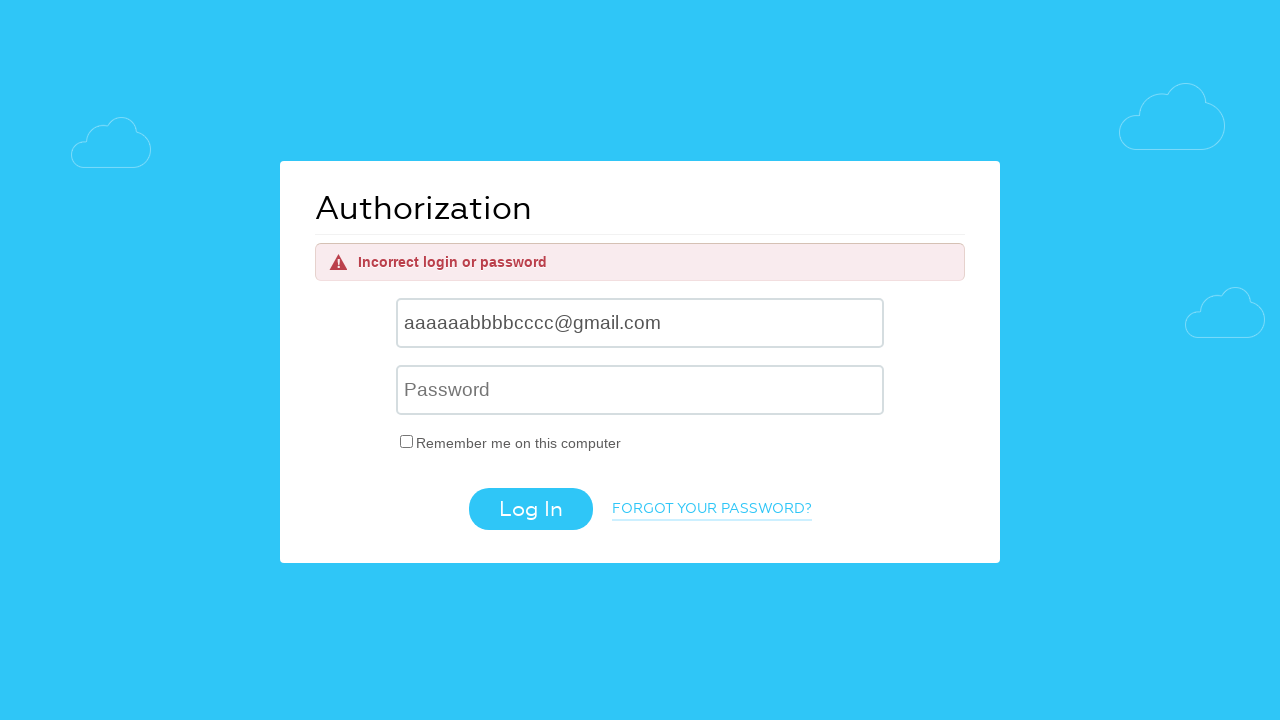

Filled password field with invalid password on input[name='USER_PASSWORD']
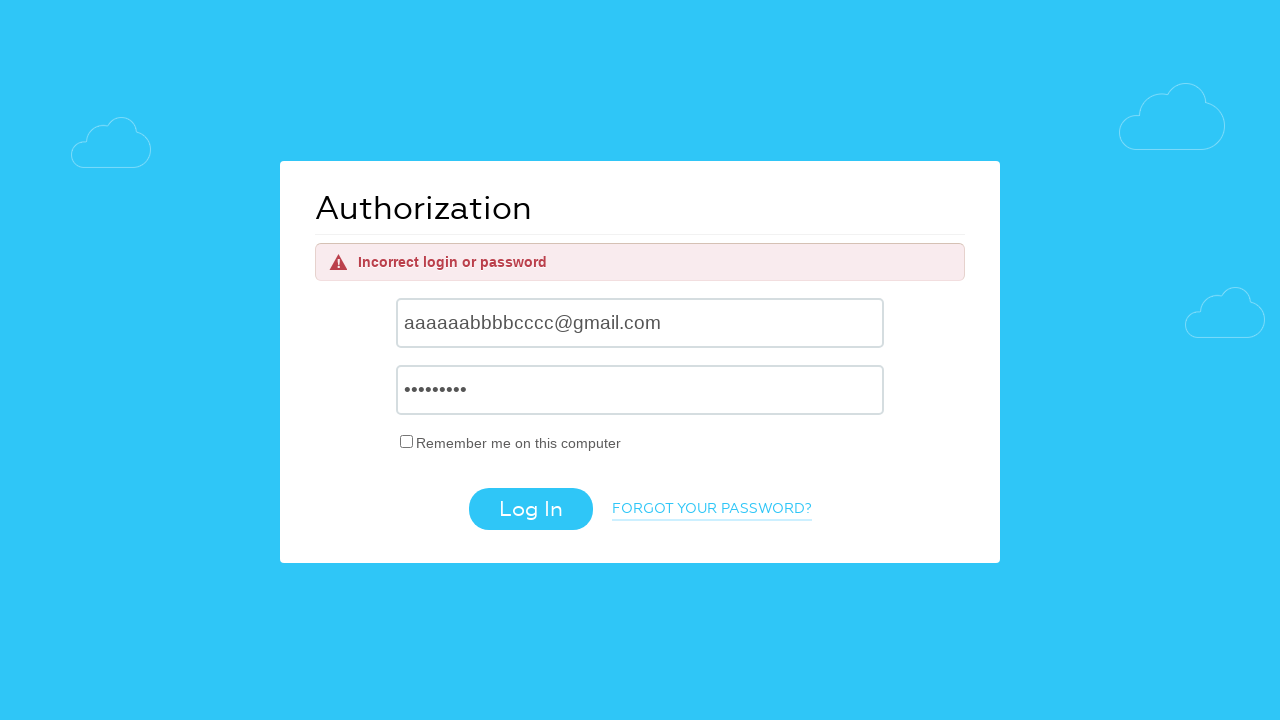

Clicked login button at (530, 509) on .login-btn
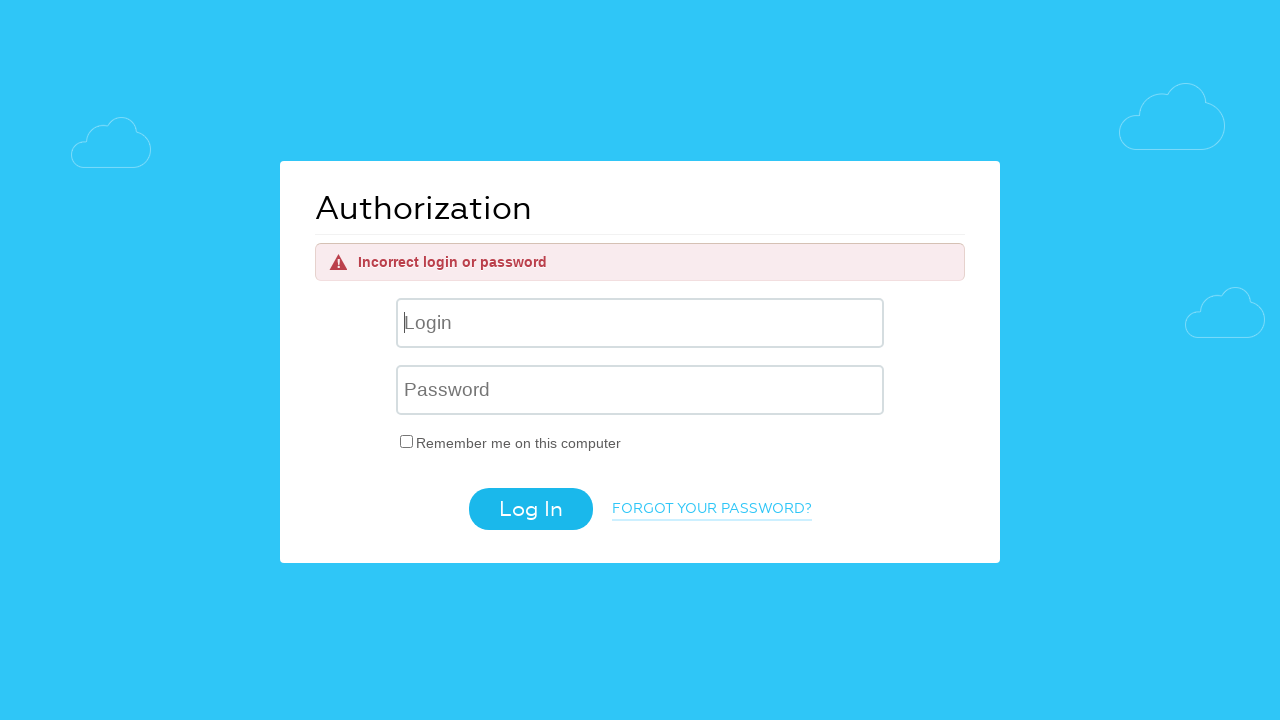

Error message appeared verifying invalid credentials rejection
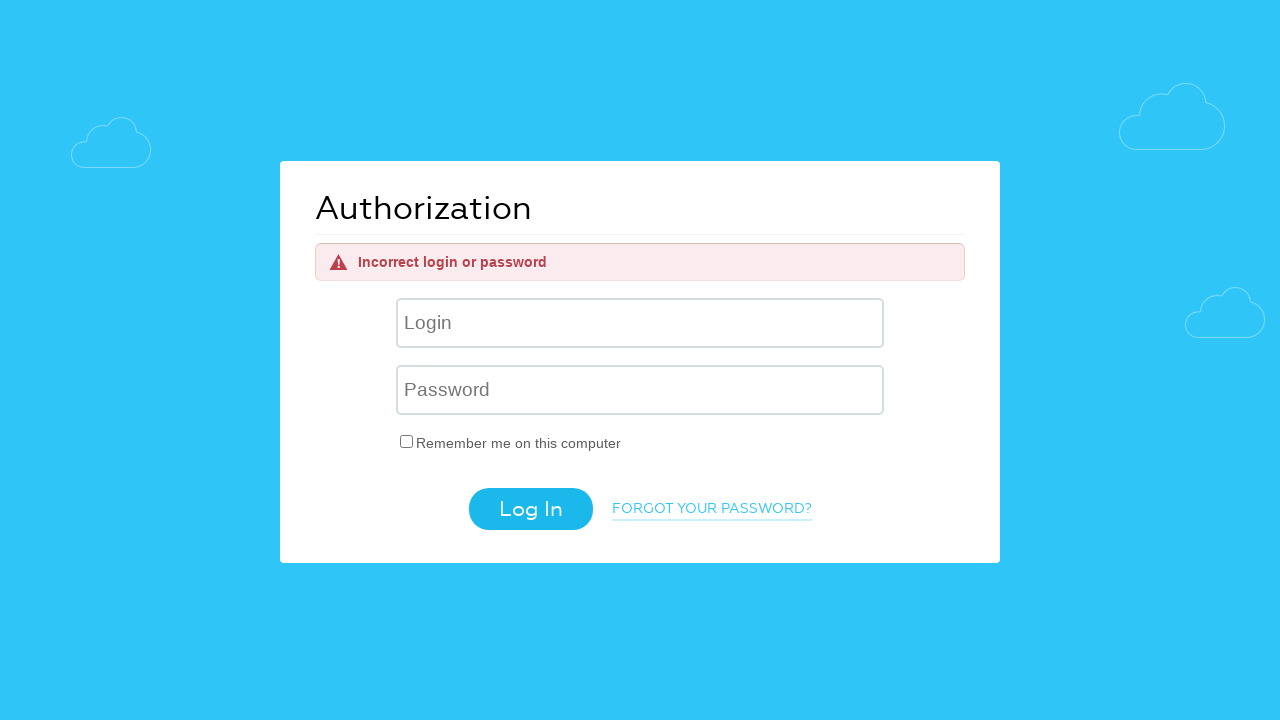

Cleared username field for next test iteration on input[name='USER_LOGIN']
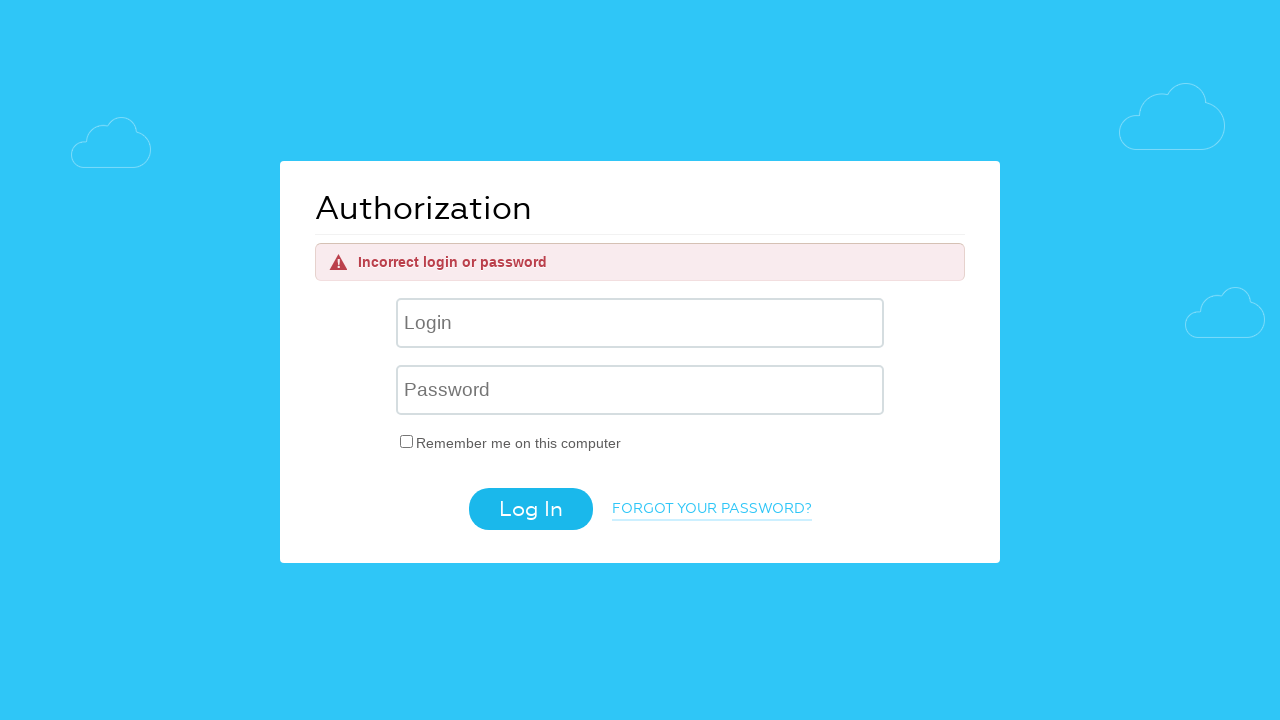

Filled username field with 'marketing1000@cybertekschool.com' on input[name='USER_LOGIN']
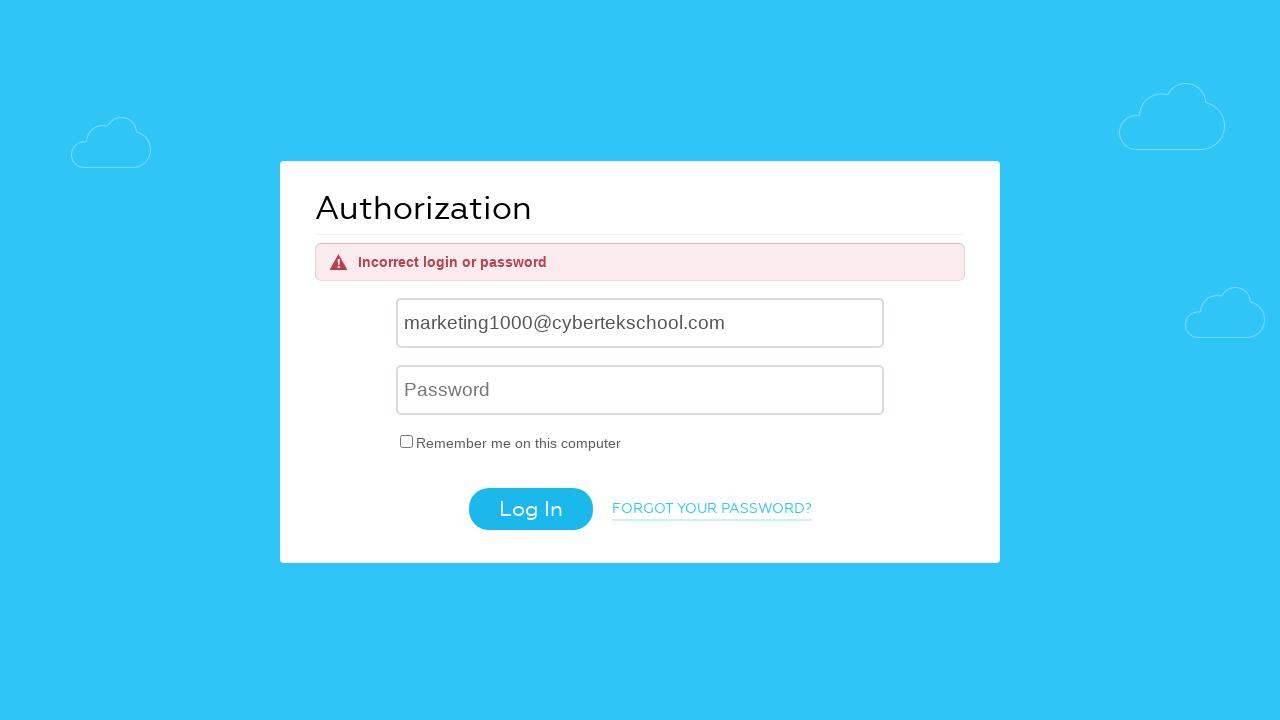

Filled password field with invalid password on input[name='USER_PASSWORD']
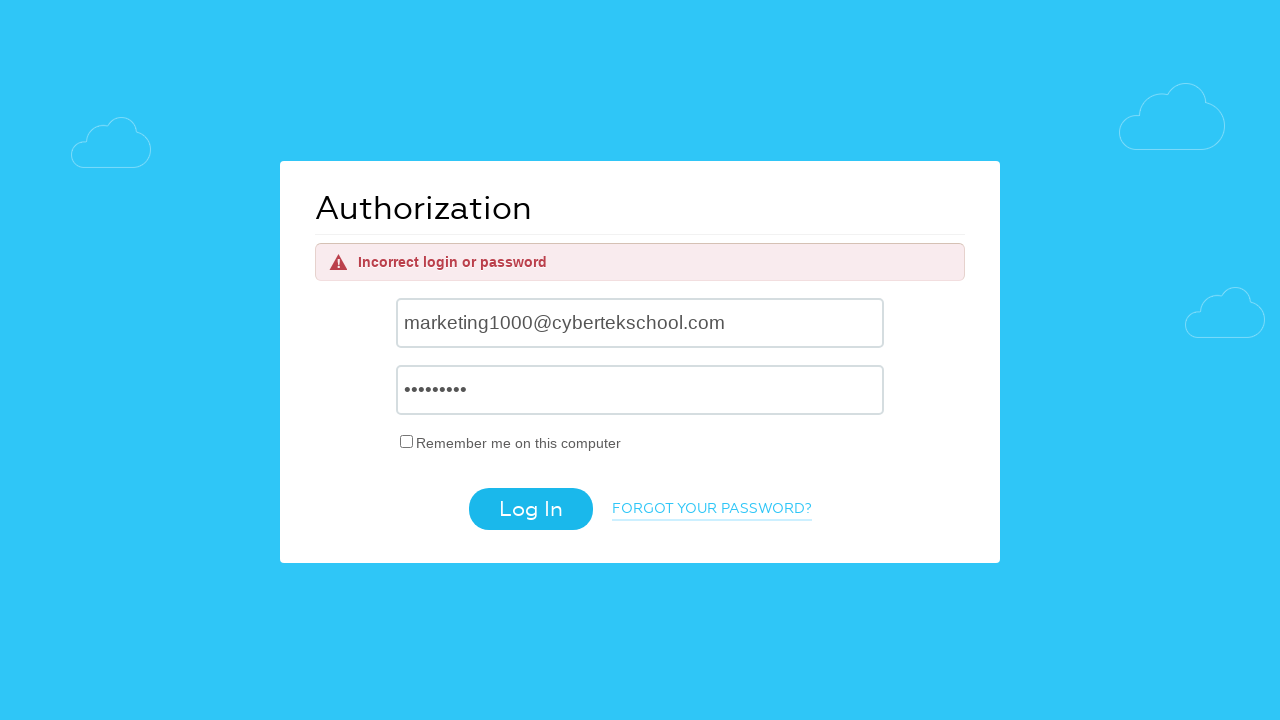

Clicked login button at (530, 509) on .login-btn
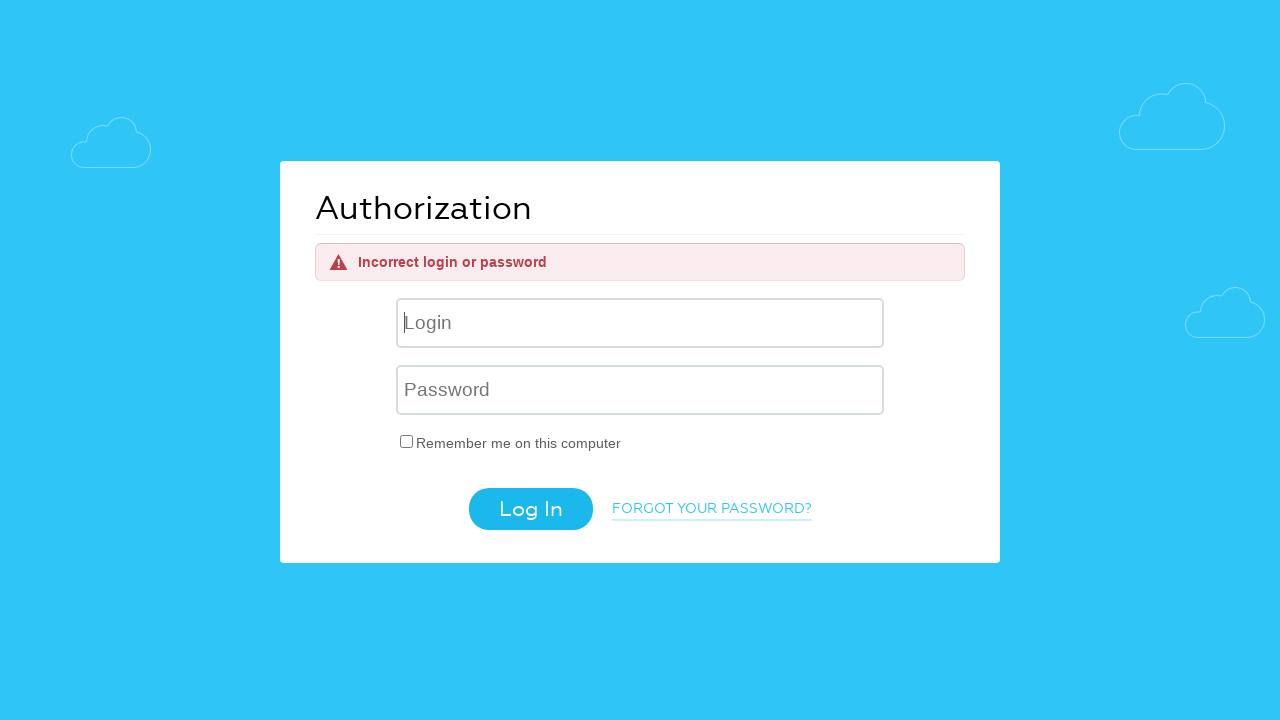

Error message appeared verifying invalid credentials rejection
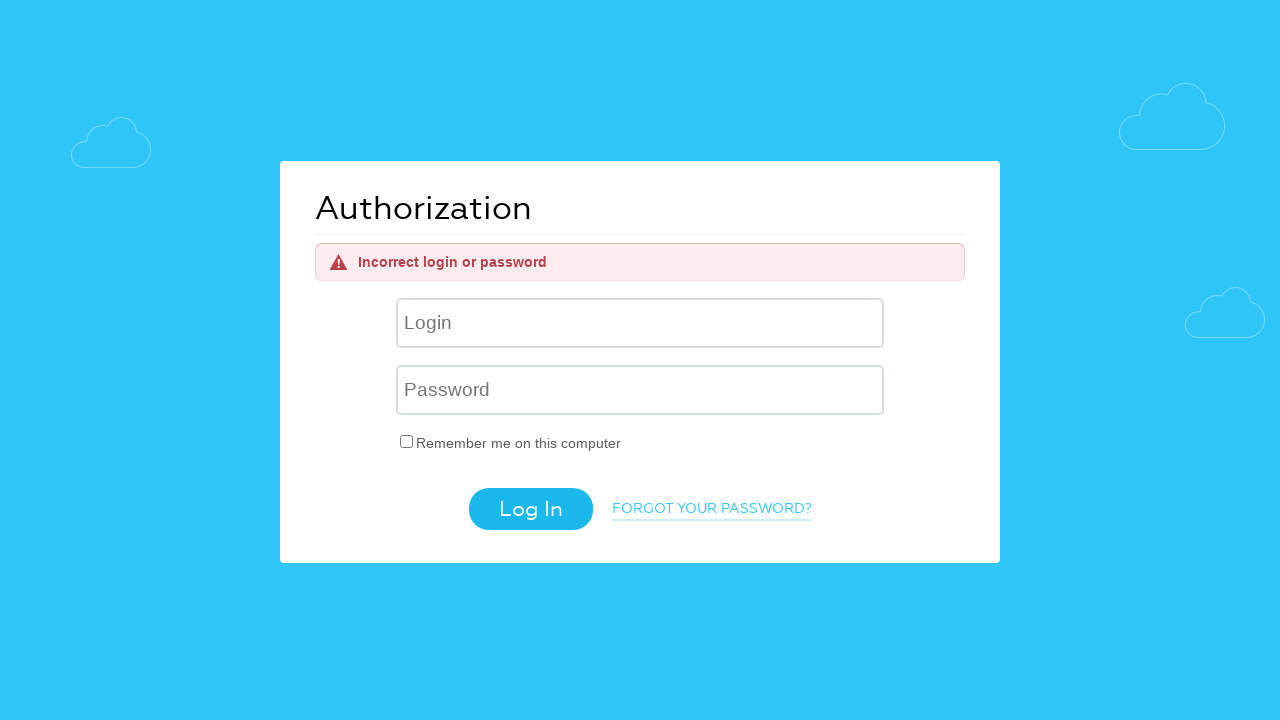

Cleared username field for next test iteration on input[name='USER_LOGIN']
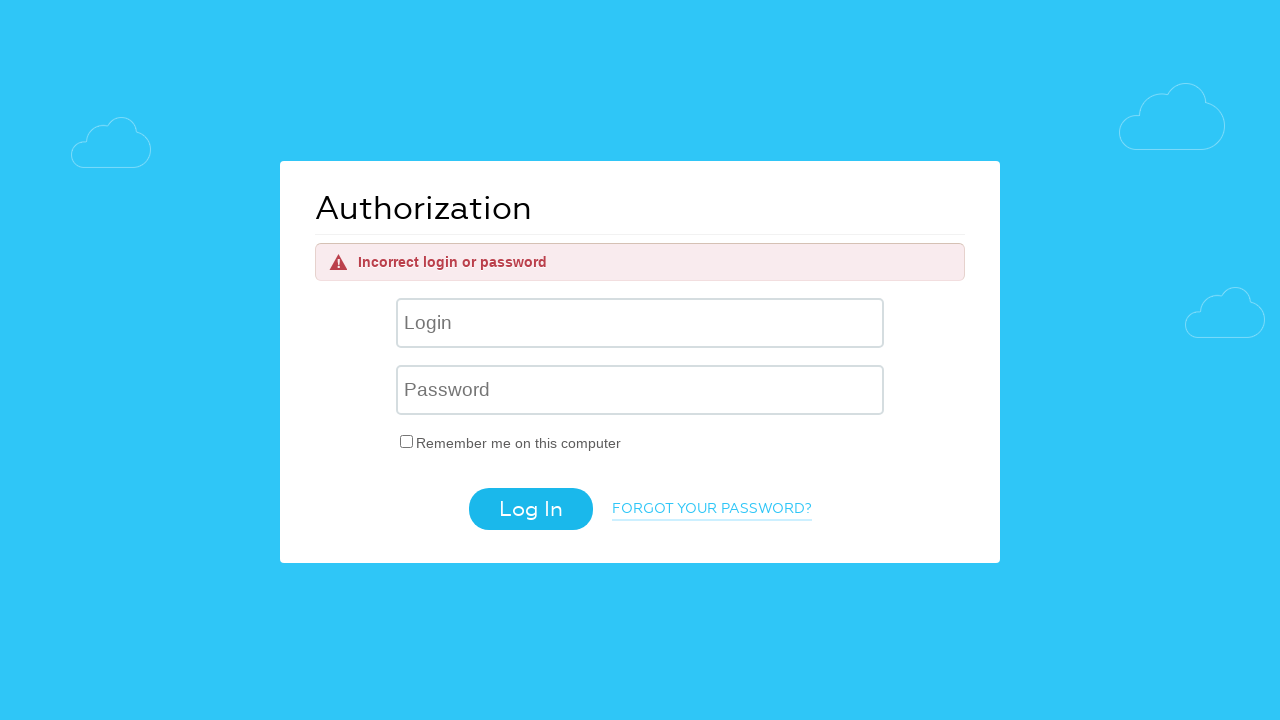

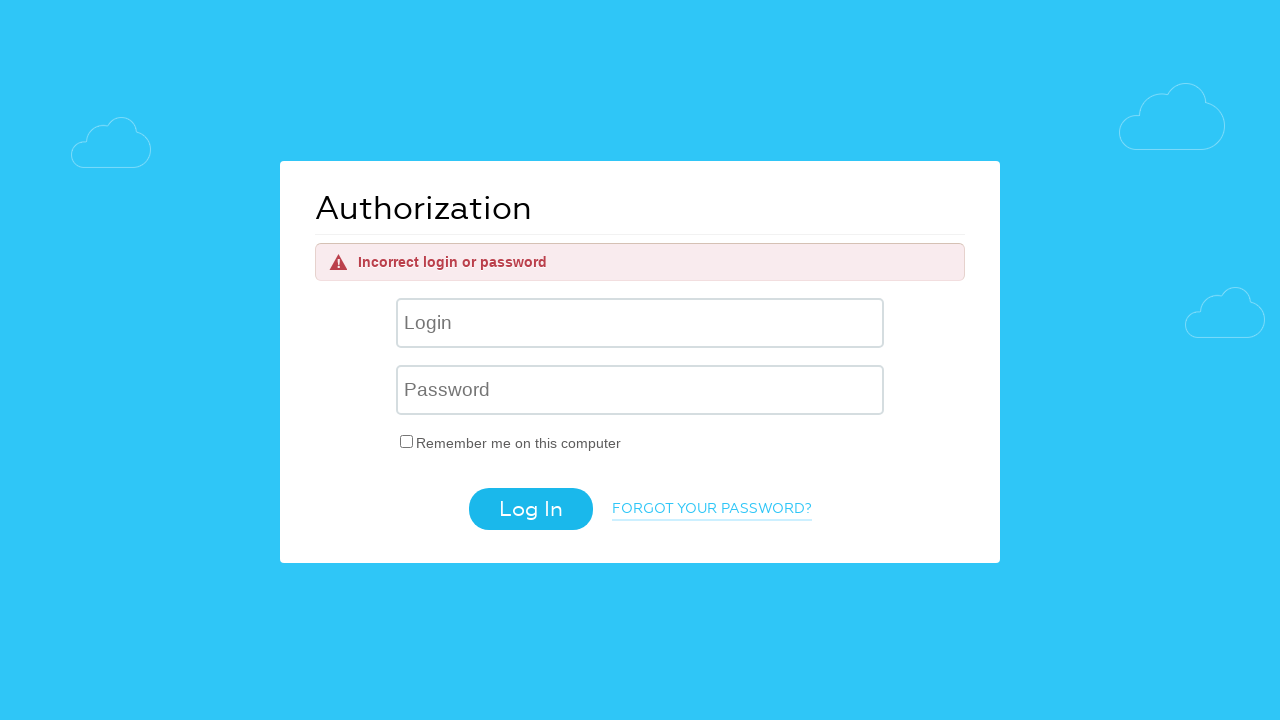